Tests registration form validation by entering username less than 5 characters to verify username length validation

Starting URL: http://automationbykrishna.com

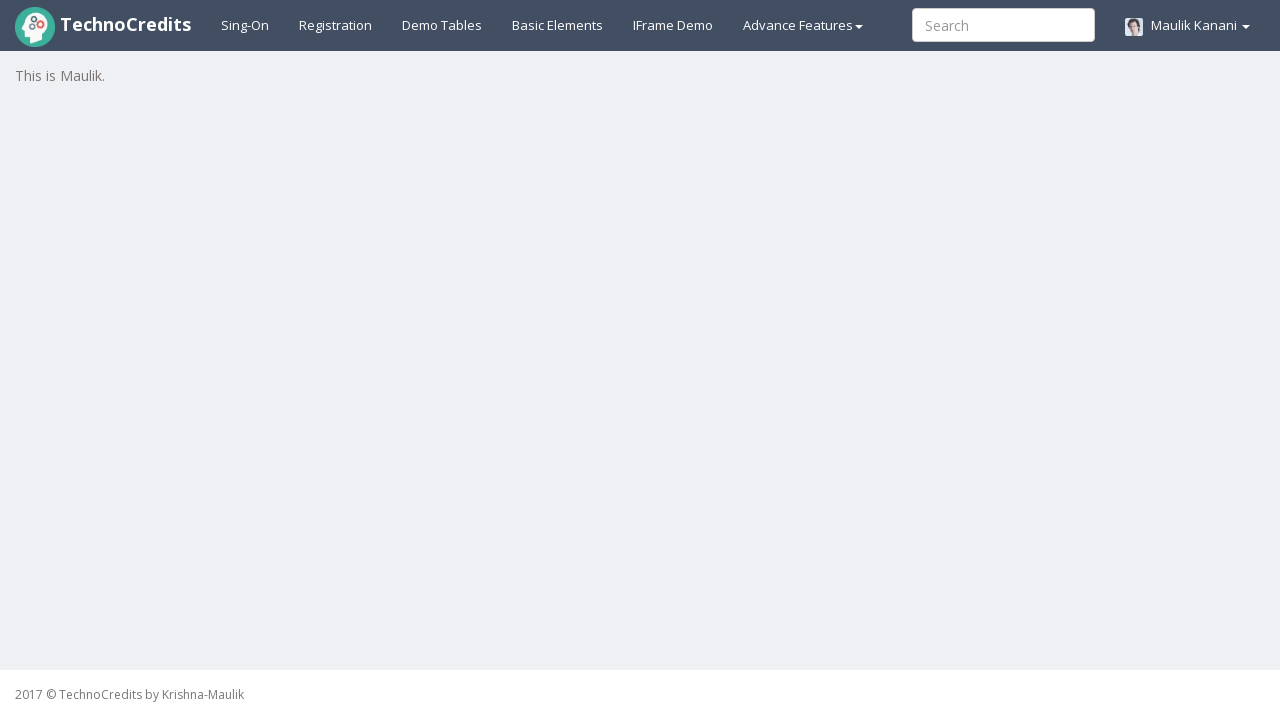

Clicked on Registration tab at (336, 25) on xpath=//a[@id='registration2']
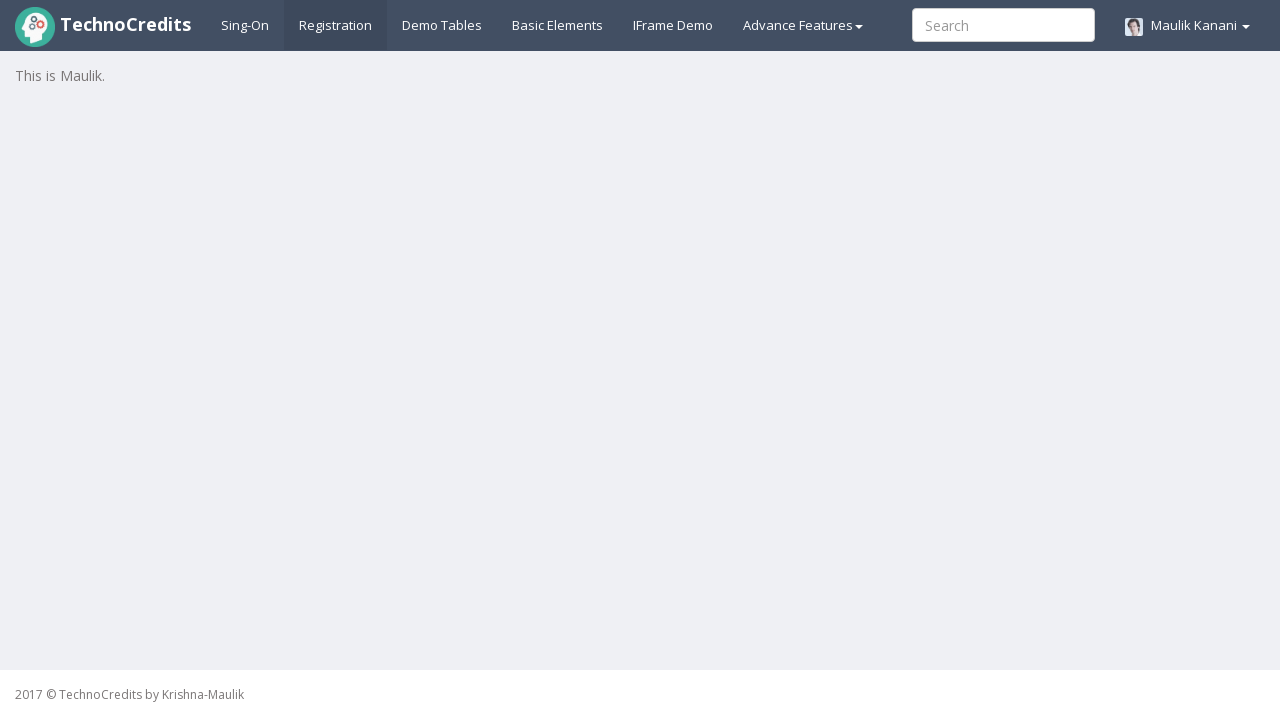

Waited 2 seconds for page to load
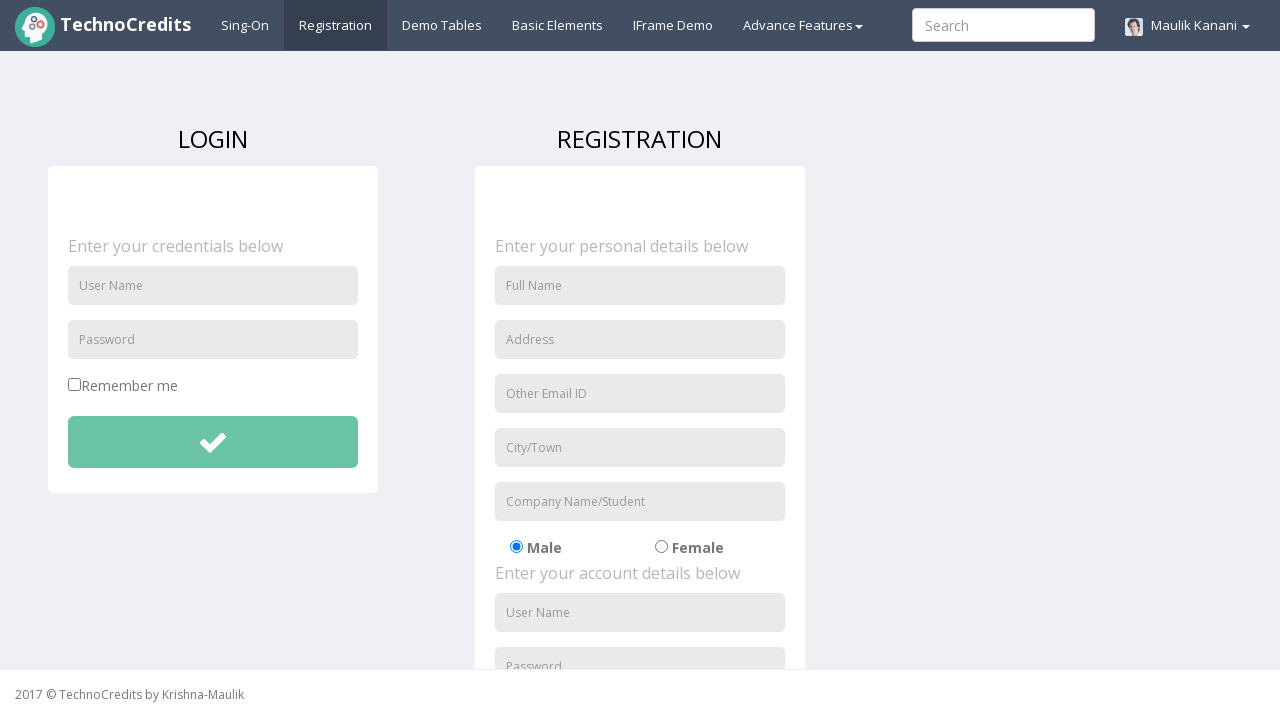

Filled full name field with 'Jennifer White' on //input[@id='fullName']
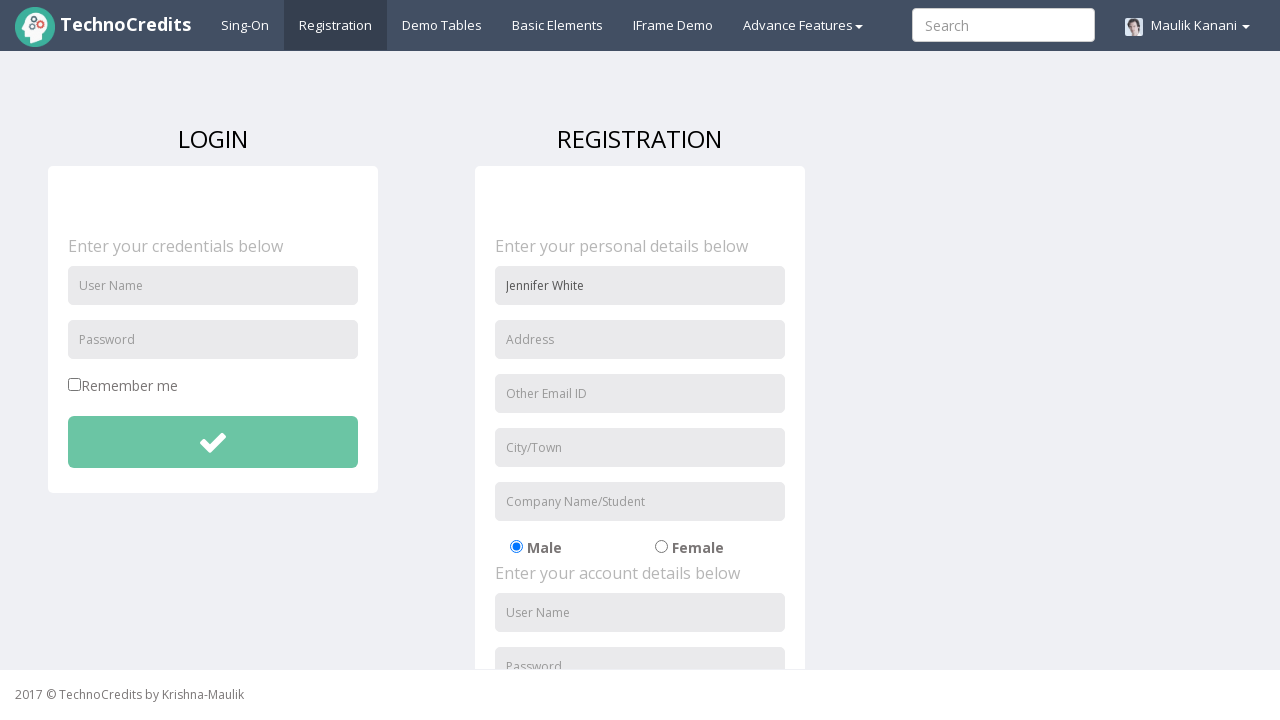

Filled address field with '258 Spruce Avenue' on //input[@id='address']
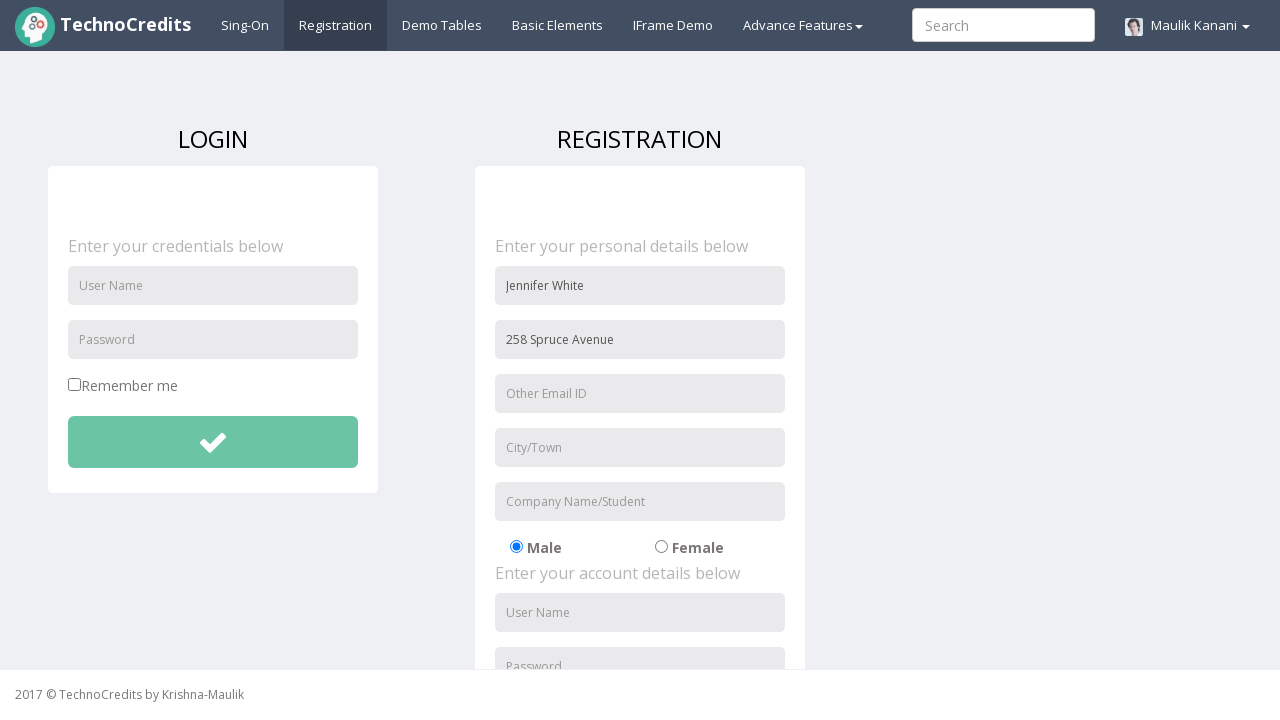

Filled email field with 'jennifer.white@example.com' on //input[@id='useremail']
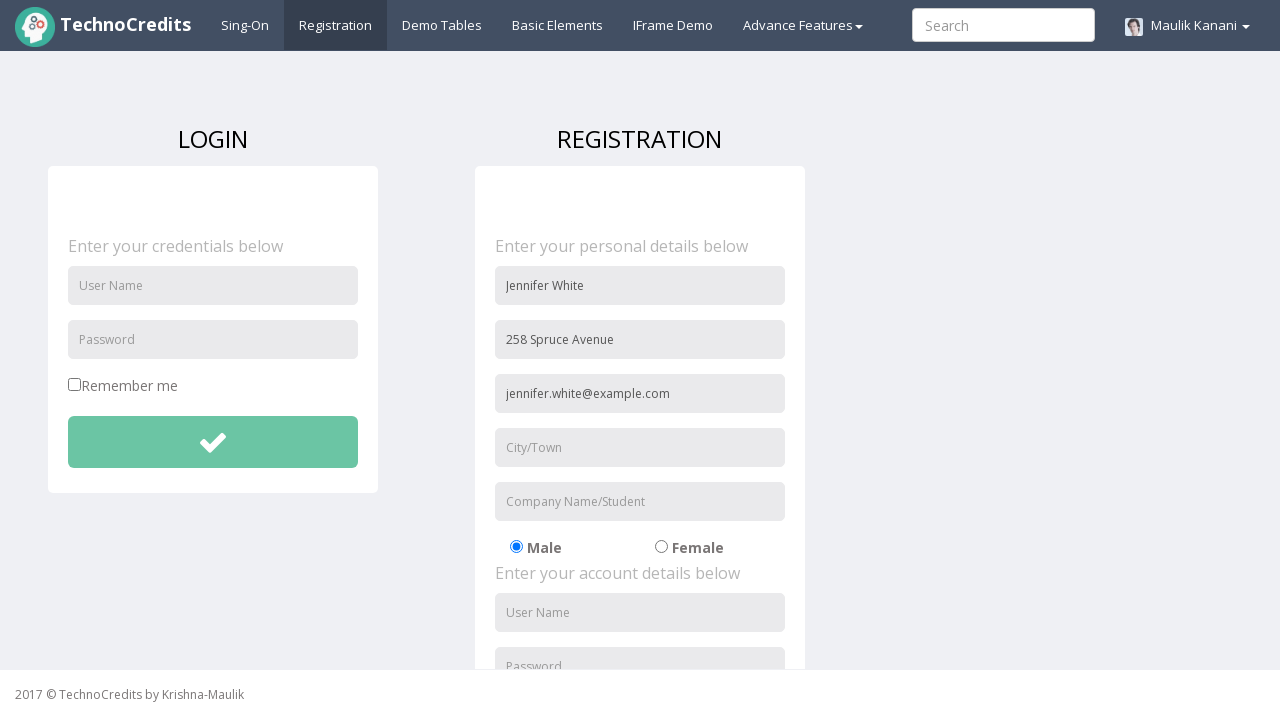

Filled city field with 'Portland' on //input[@id='usercity']
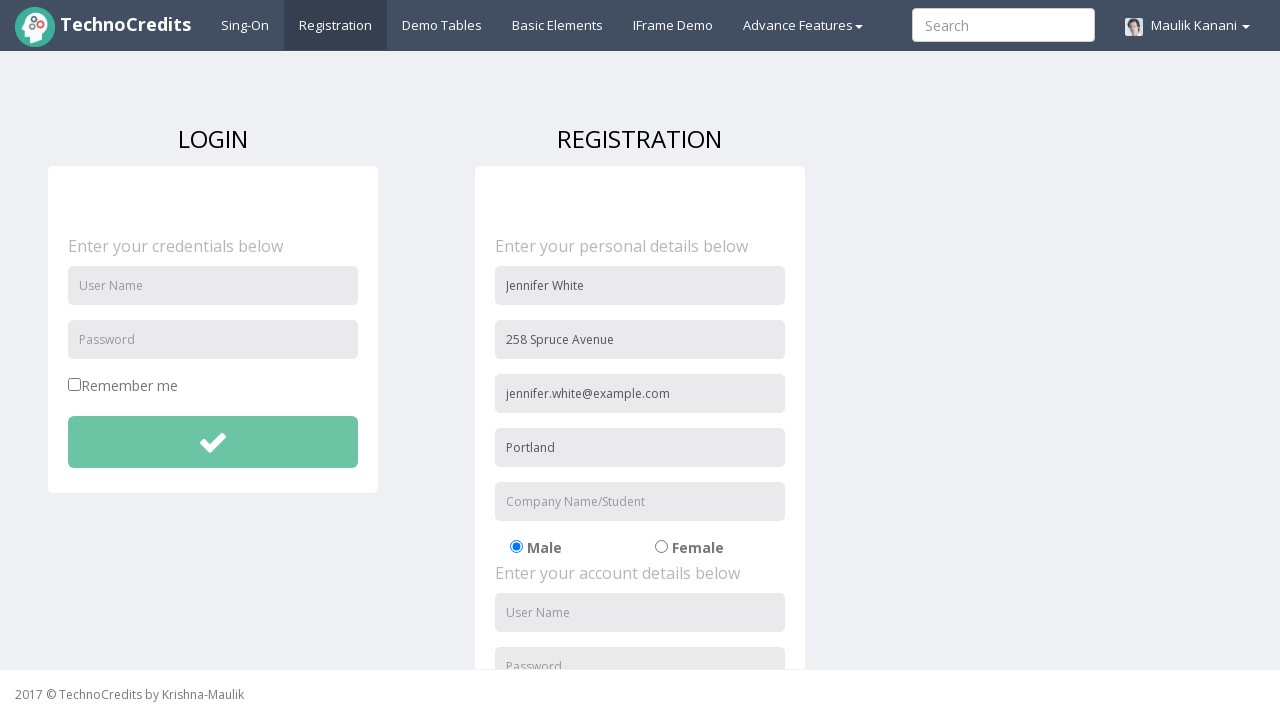

Filled organization field with 'Design Studio' on //input[@id='organization']
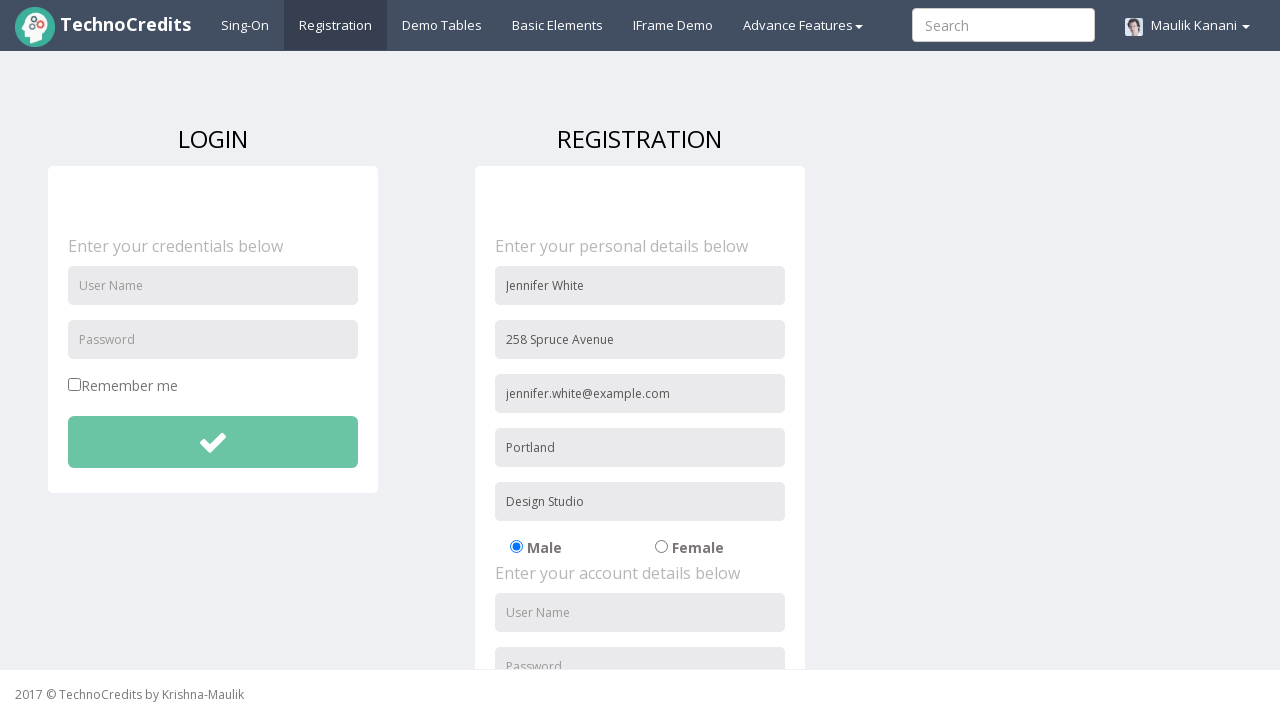

Filled username field with 'jen' (less than 5 characters to test validation) on //input[@id='usernameReg']
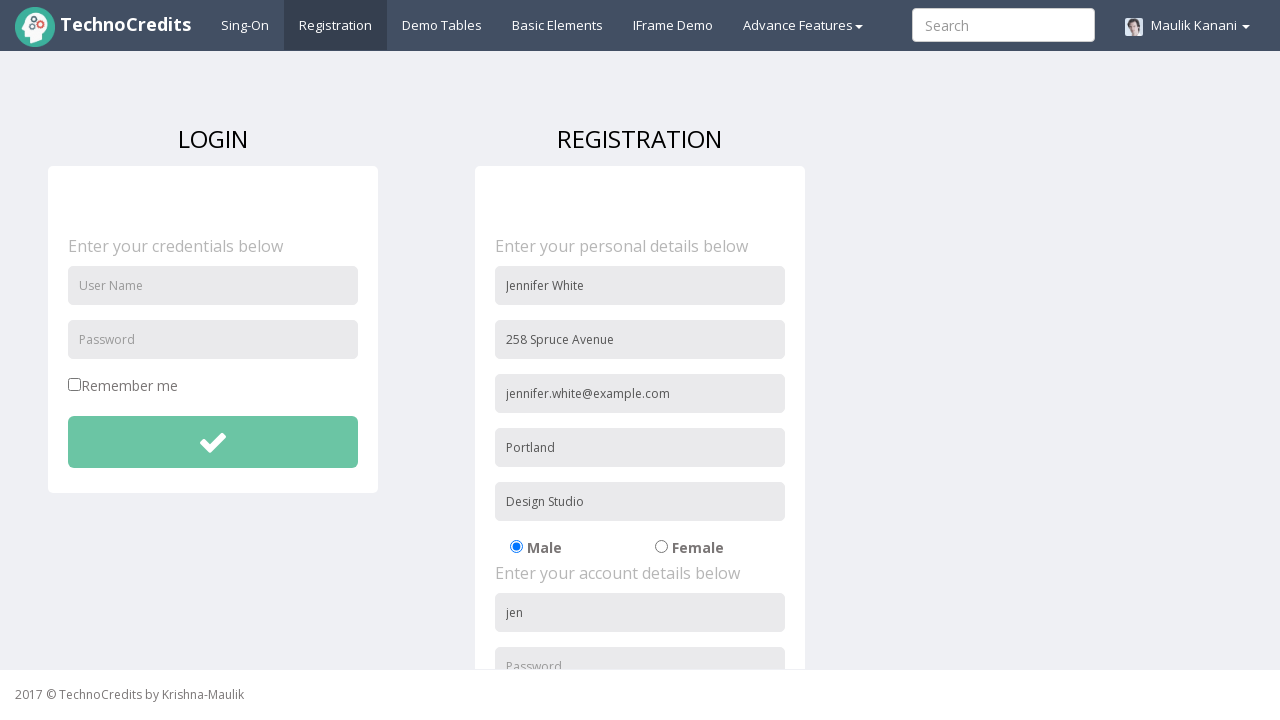

Filled password field with 'jennifer123' on //input[@id='passwordReg']
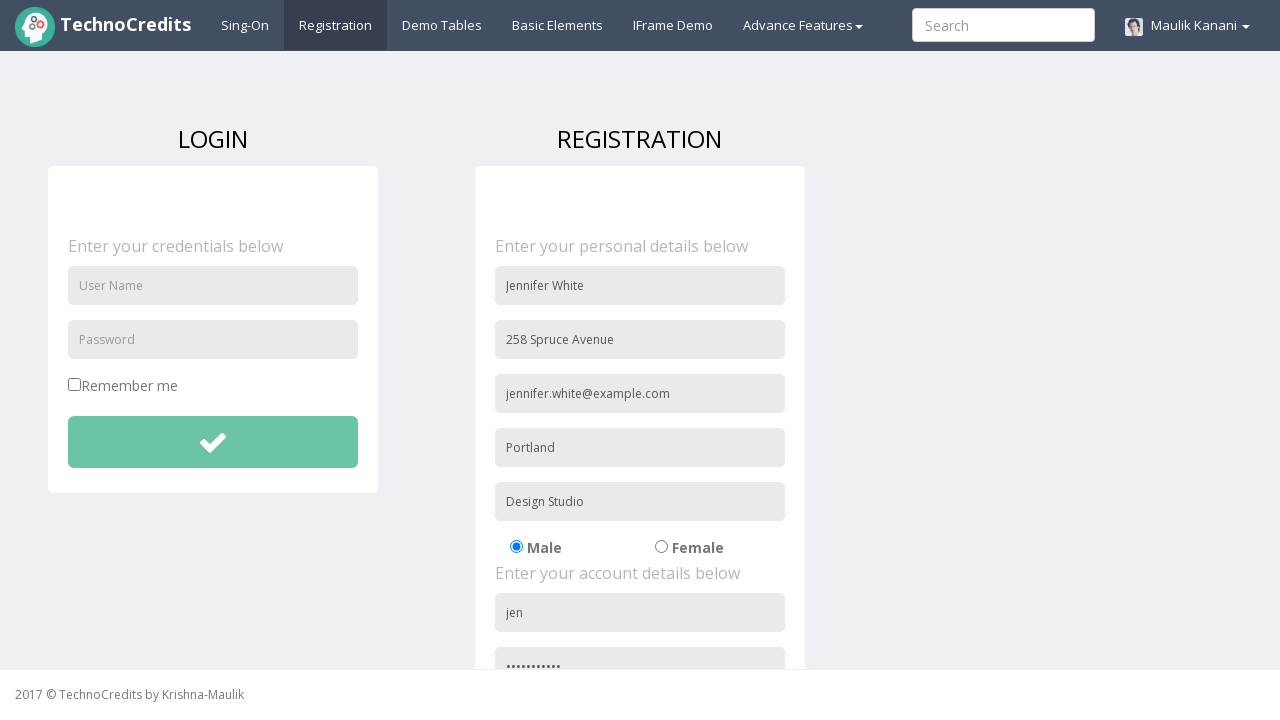

Filled confirm password field with 'jennifer123' on //input[@id='repasswordReg']
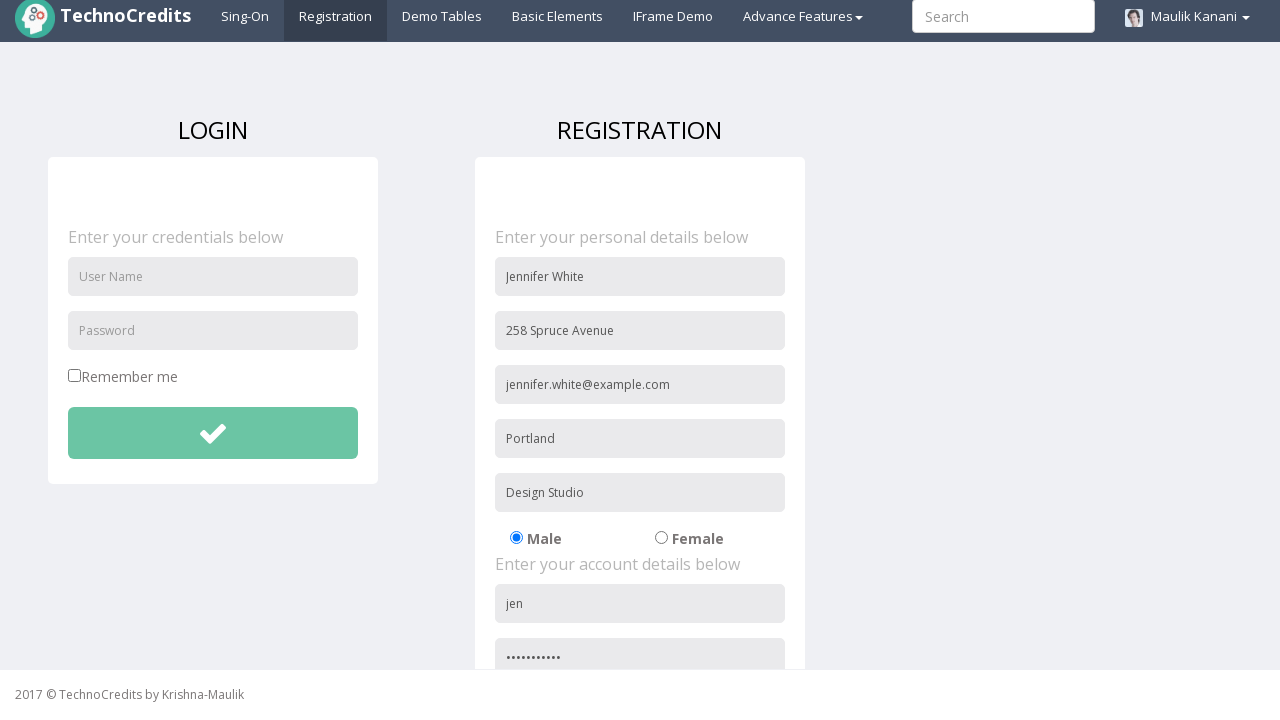

Checked the terms and conditions agreement checkbox at (481, 601) on xpath=//input[@id='signupAgreement']
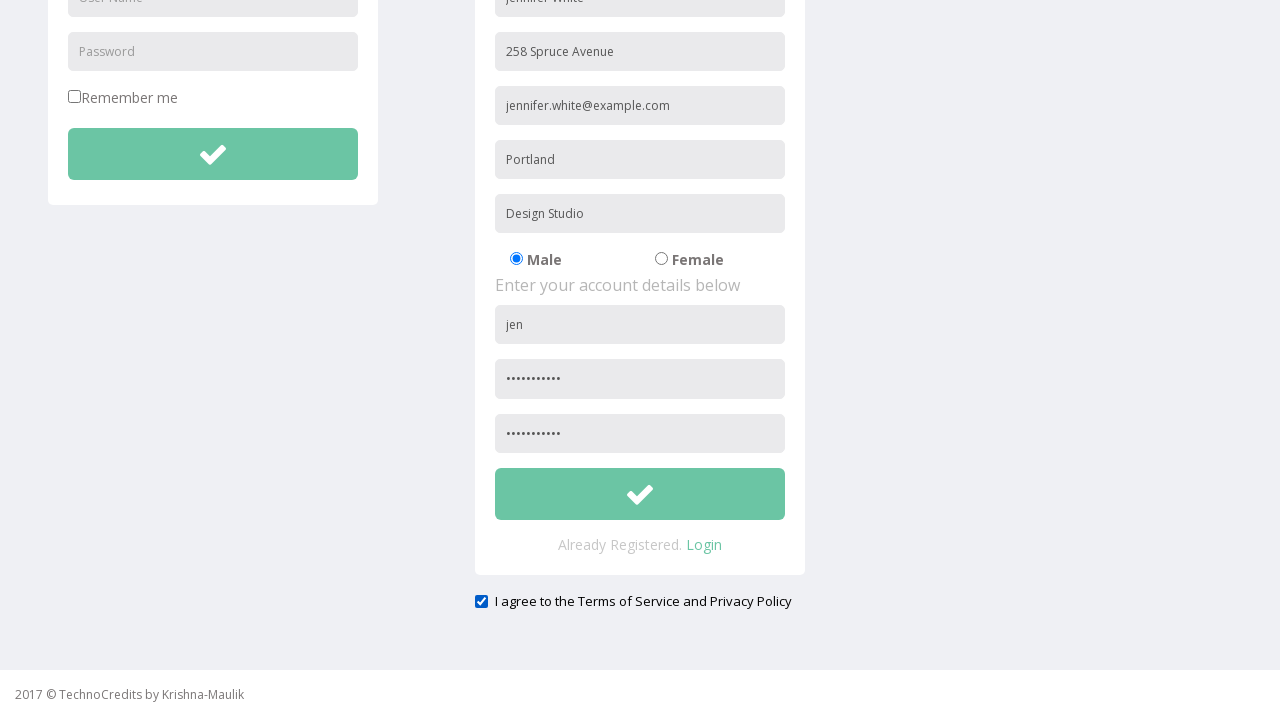

Clicked registration submit button at (640, 494) on xpath=//button[@id='btnsubmitsignUp']
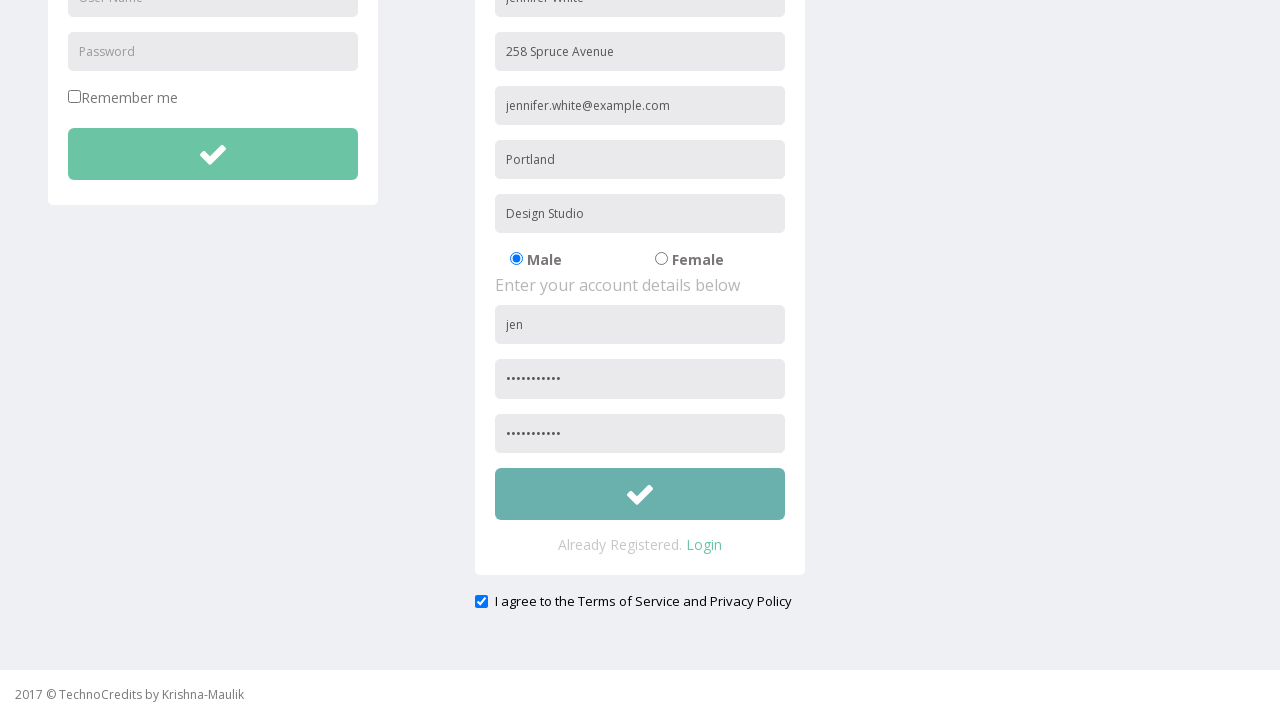

Set up dialog handler to accept validation alerts
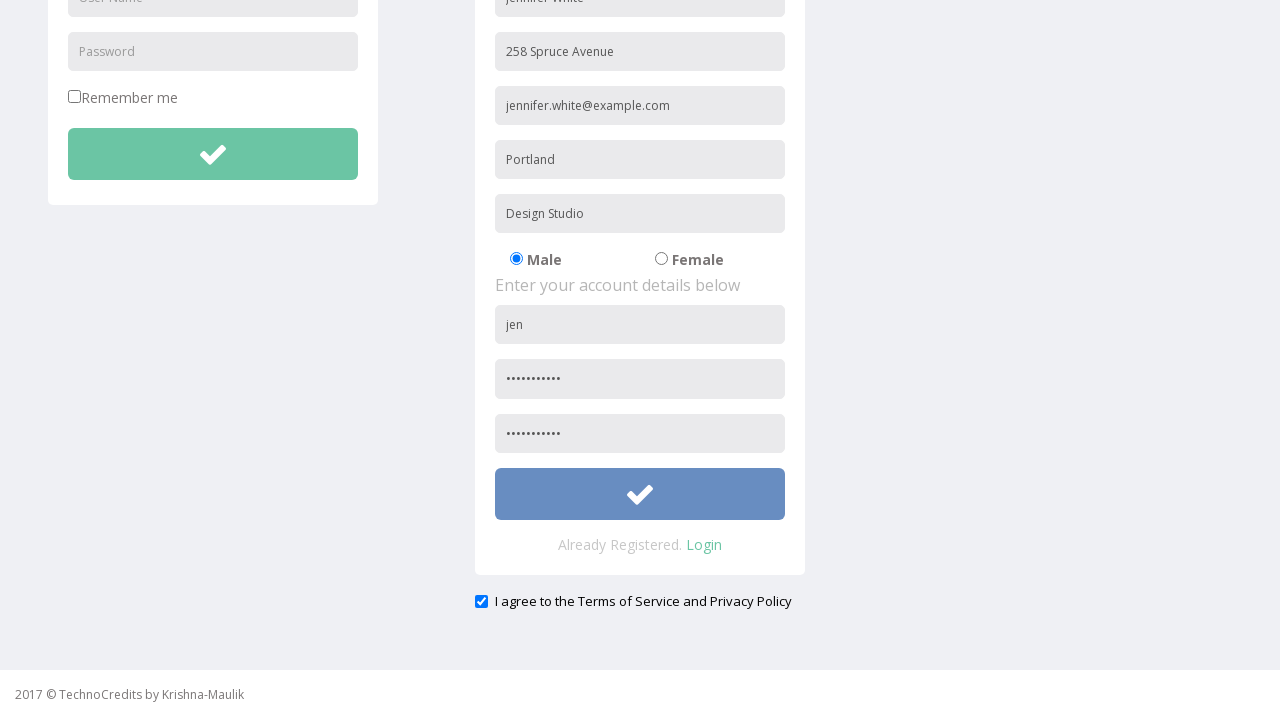

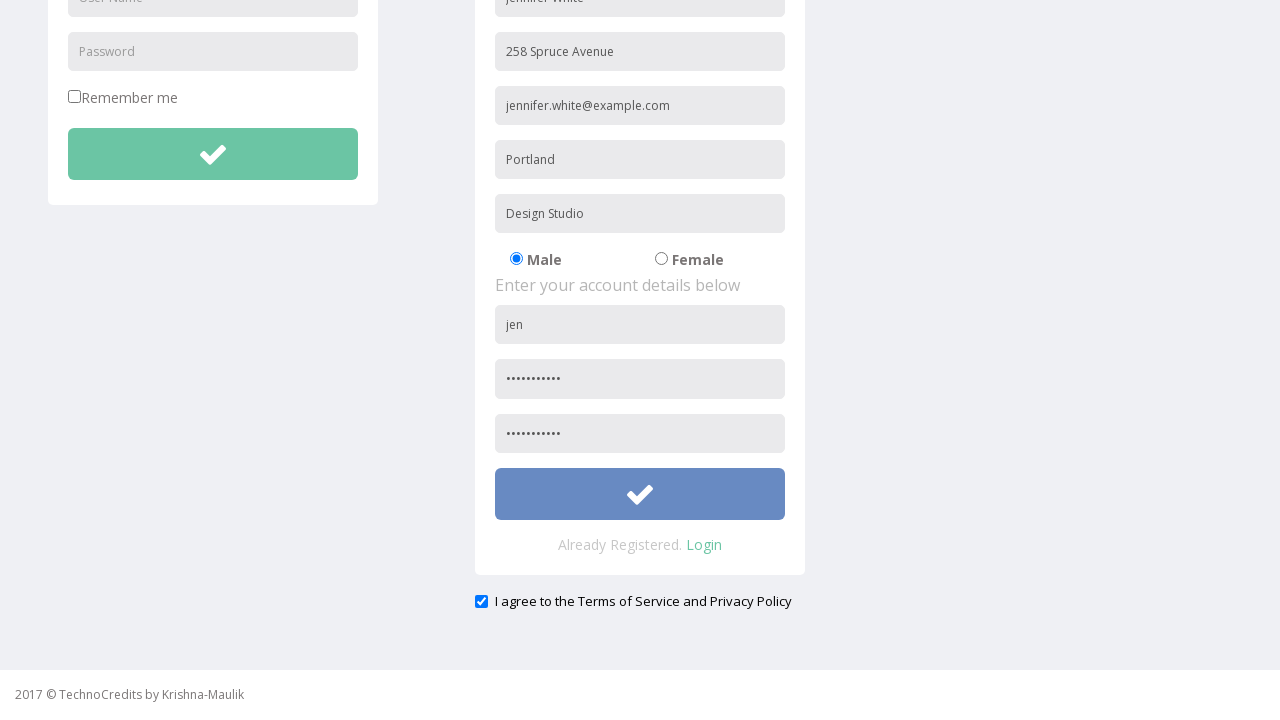